Tests search functionality on YMCA Cape Cod website by searching for "pool" and navigating to swim lessons page

Starting URL: https://ymcacapecod.org/

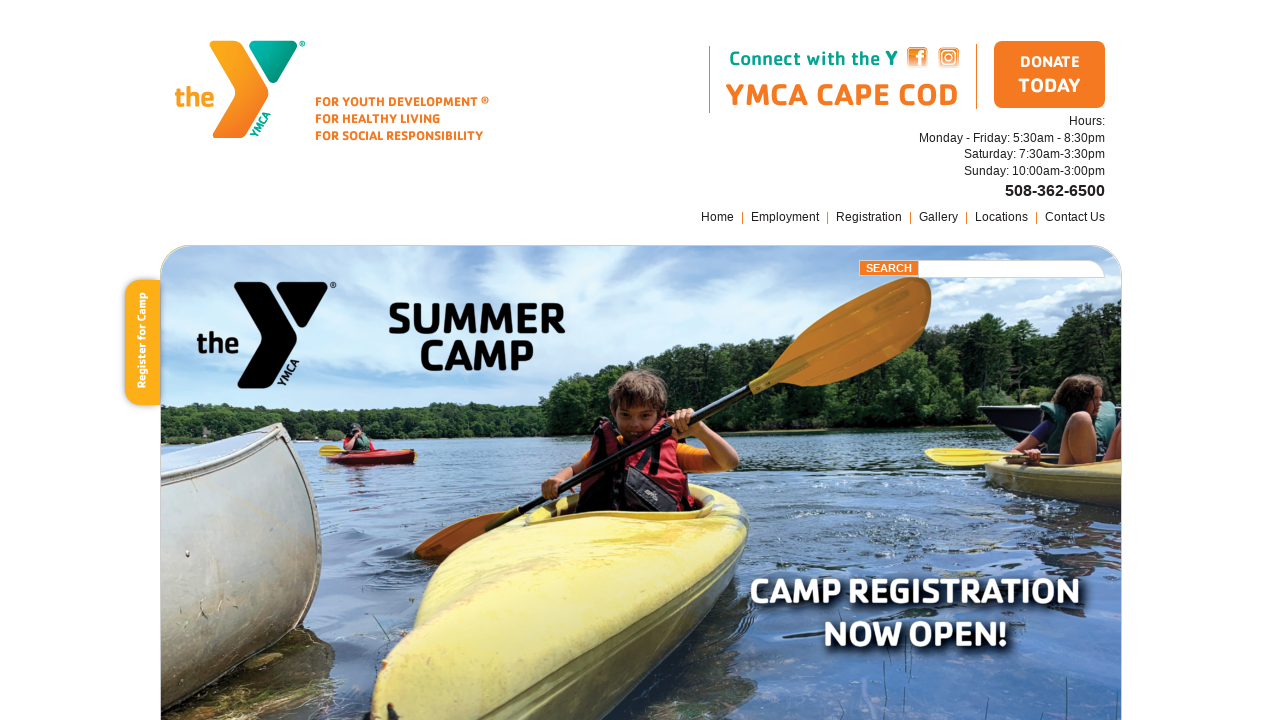

Filled search field with 'pool' on .field
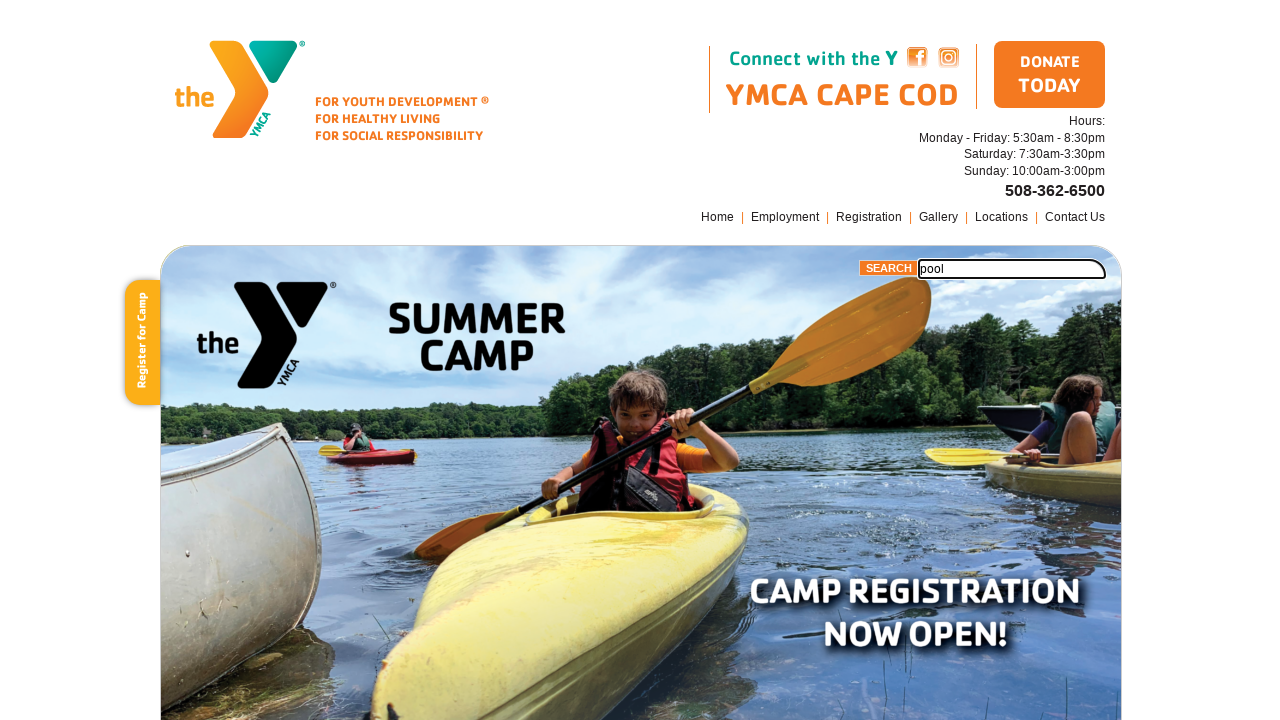

Clicked search submit button at (889, 268) on .submit
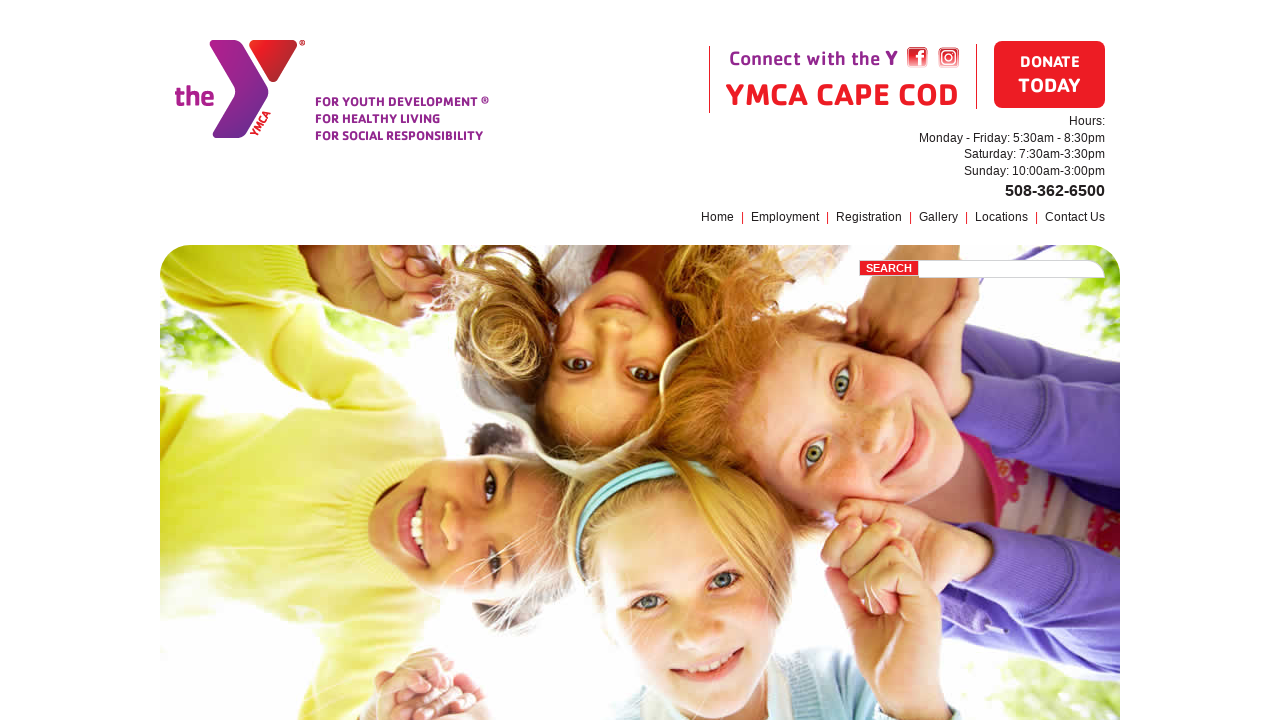

Clicked swimming link in footer at (670, 533) on xpath=//footer//a[@href='/programs/swimming/']
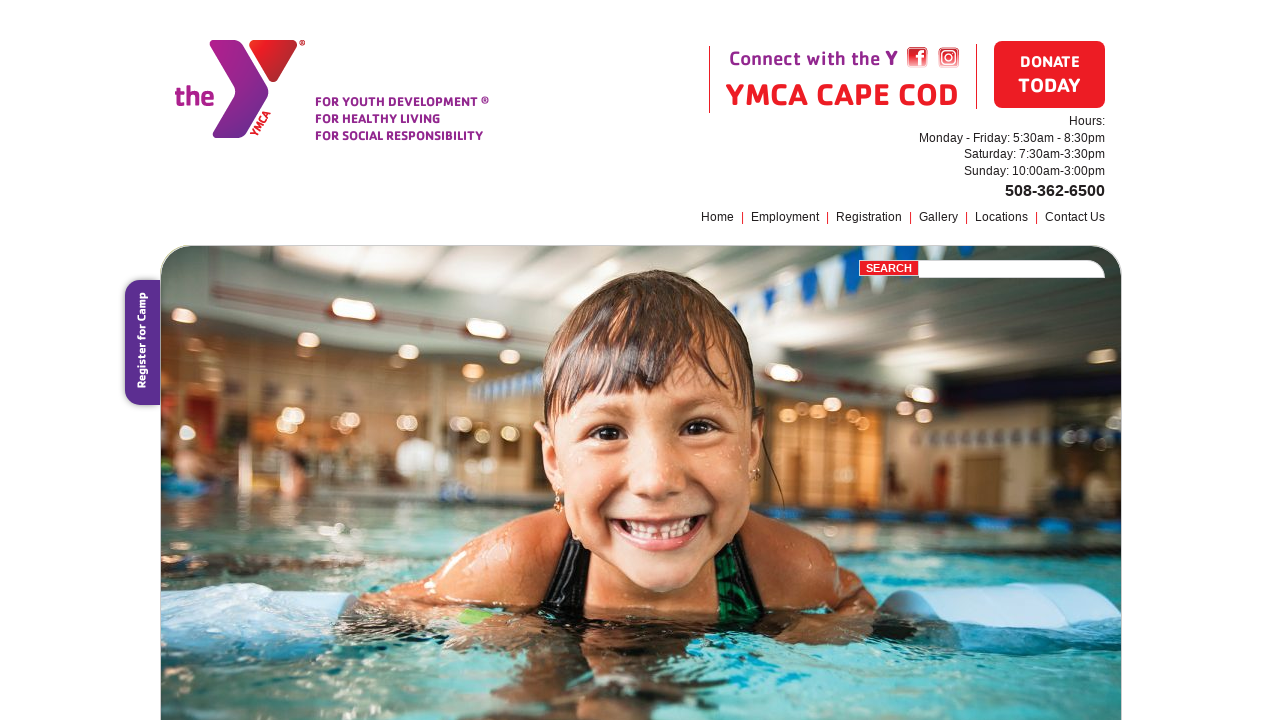

Swim lessons page loaded successfully
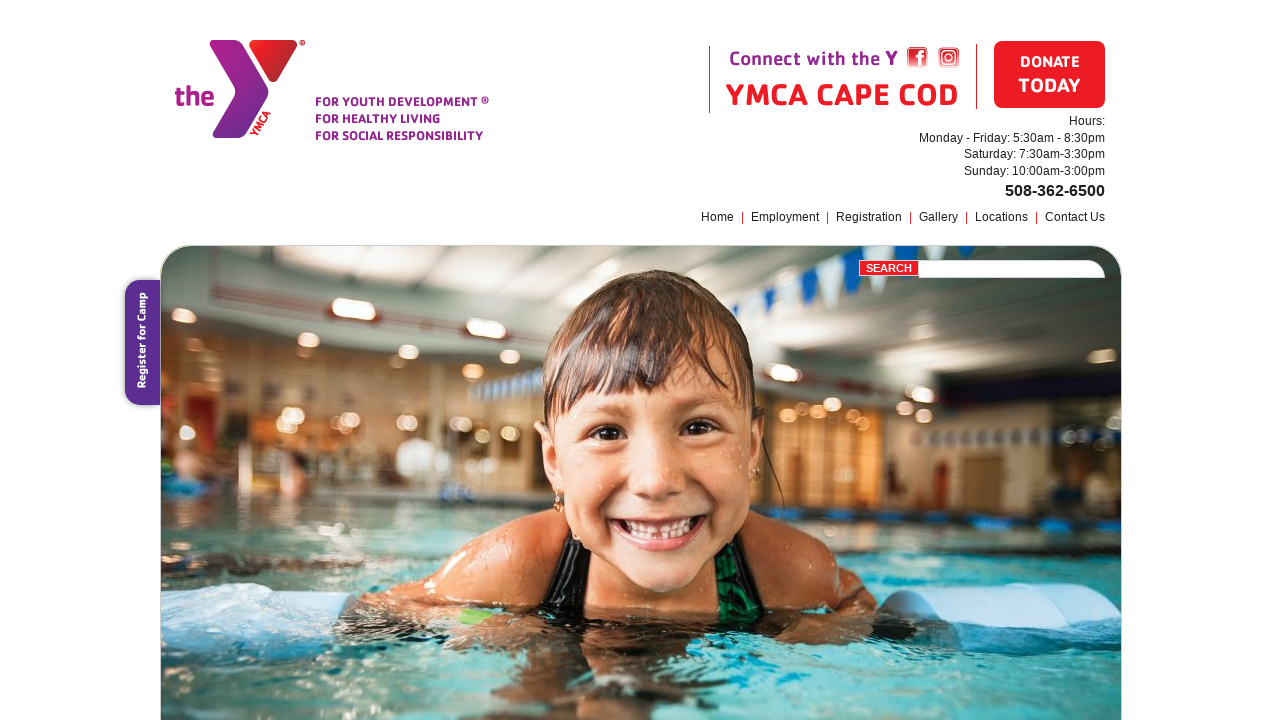

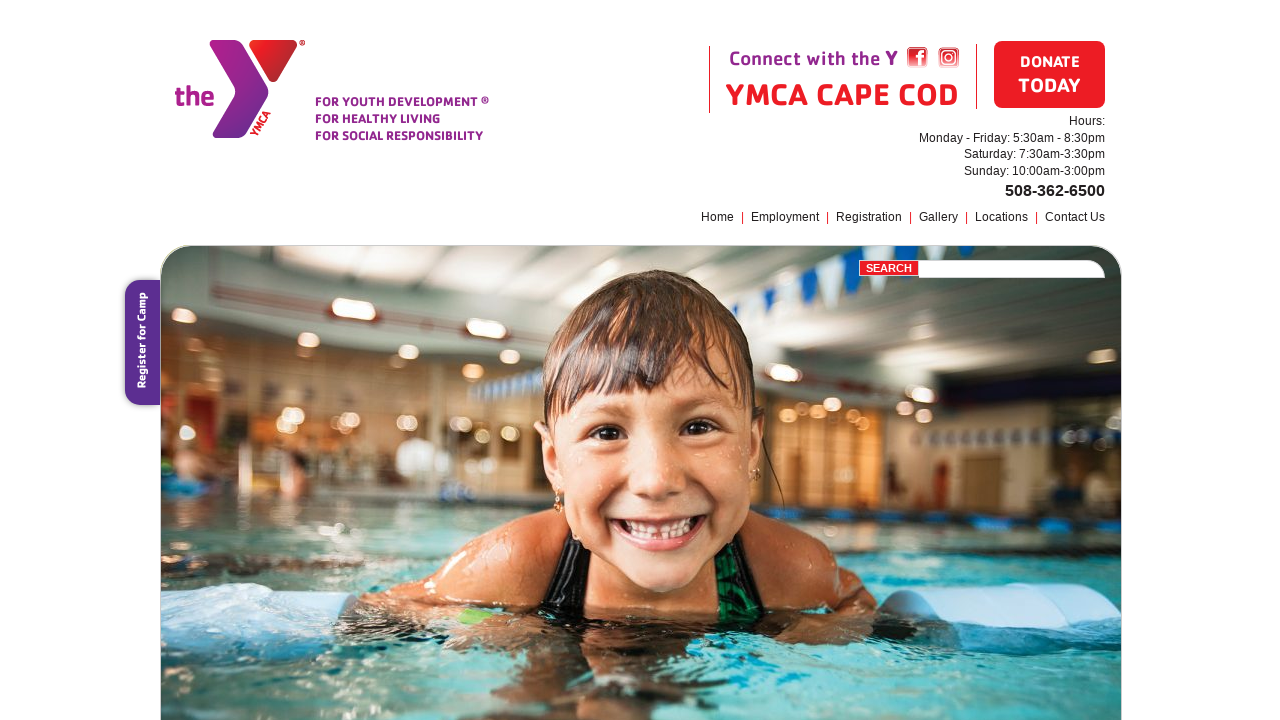